Tests JavaScript prompt alert functionality by clicking a button to trigger a prompt, entering text into the prompt dialog, accepting it, and verifying the result message is displayed.

Starting URL: https://training-support.net/webelements/alerts

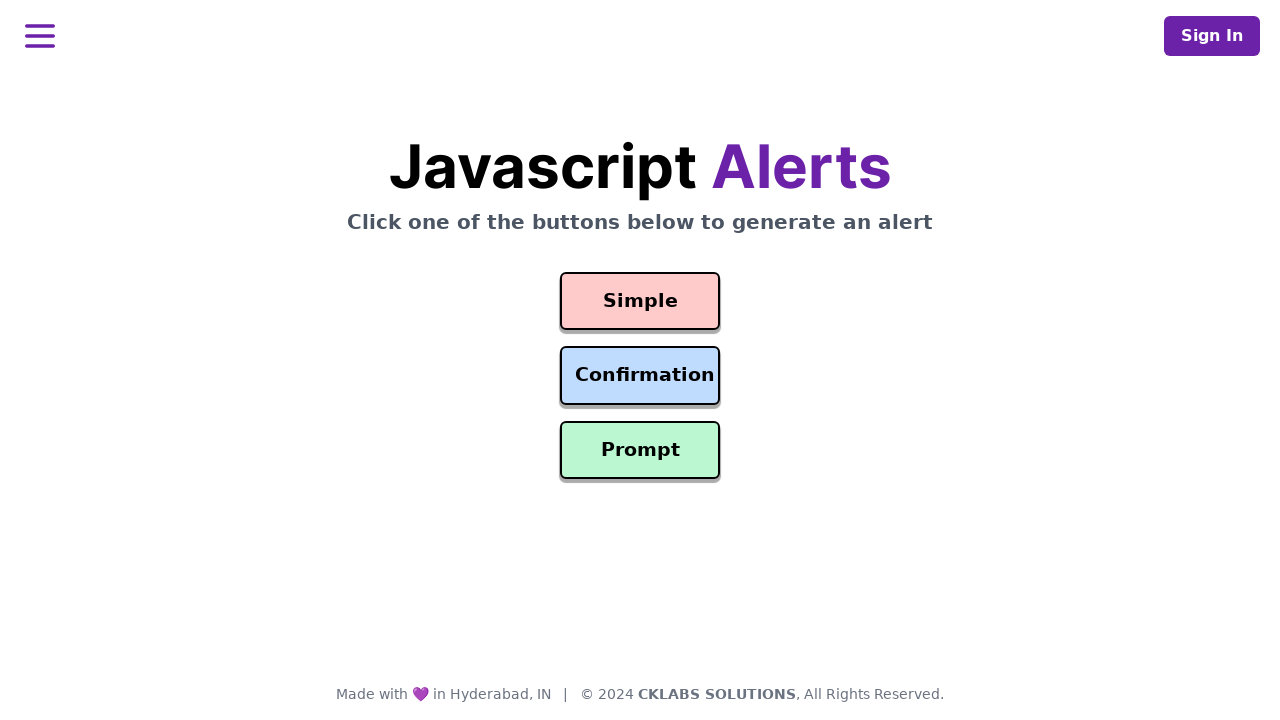

Clicked the prompt button to trigger JavaScript prompt dialog at (640, 450) on #prompt
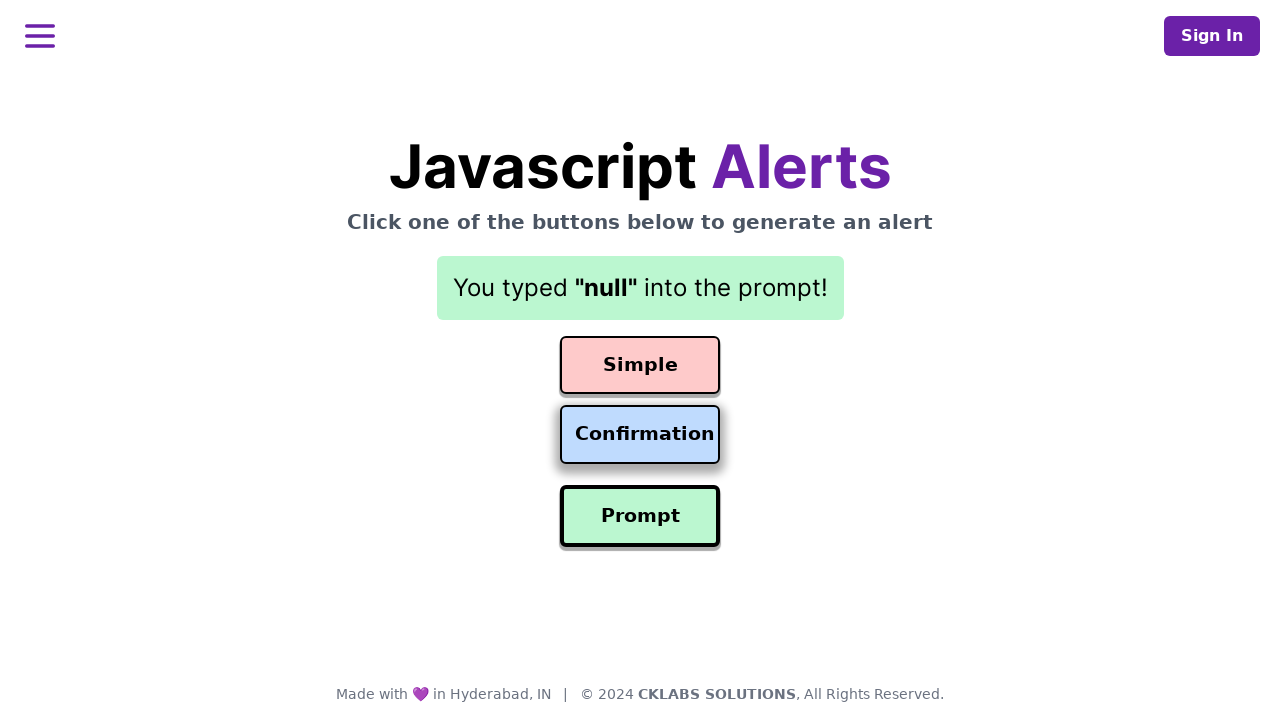

Set up dialog handler to accept prompt with text 'sravani'
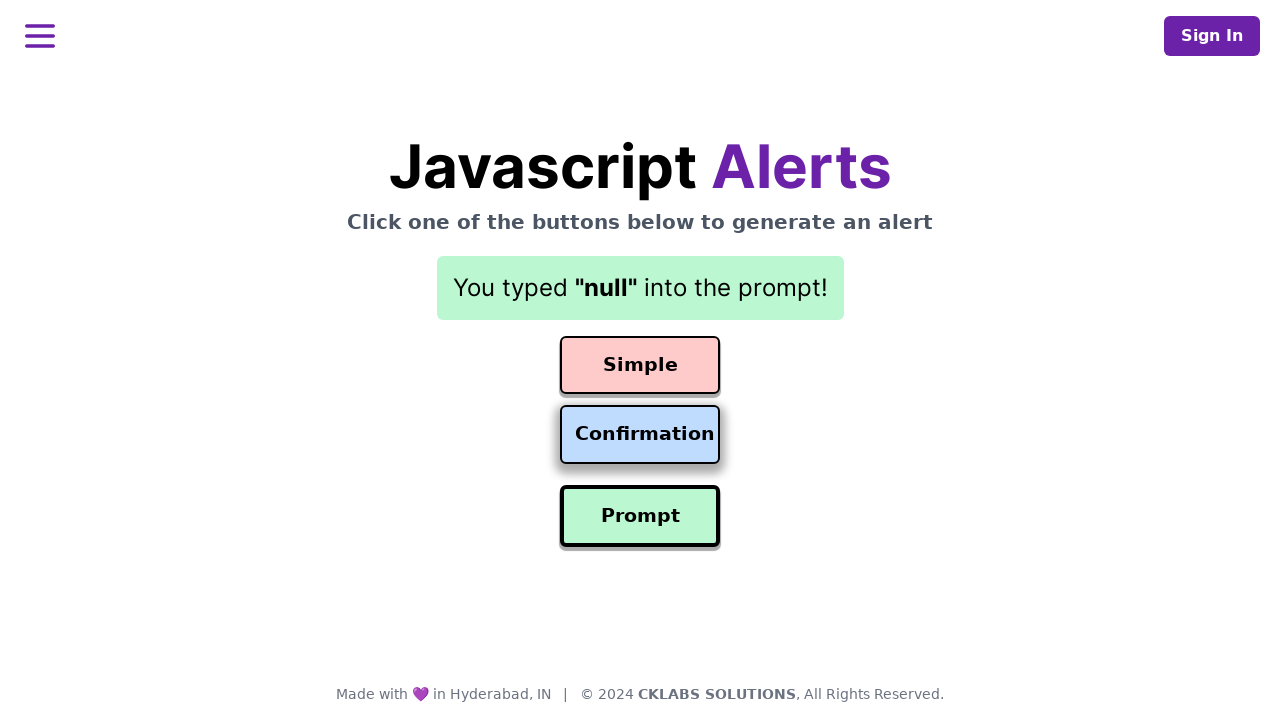

Result element loaded and became visible
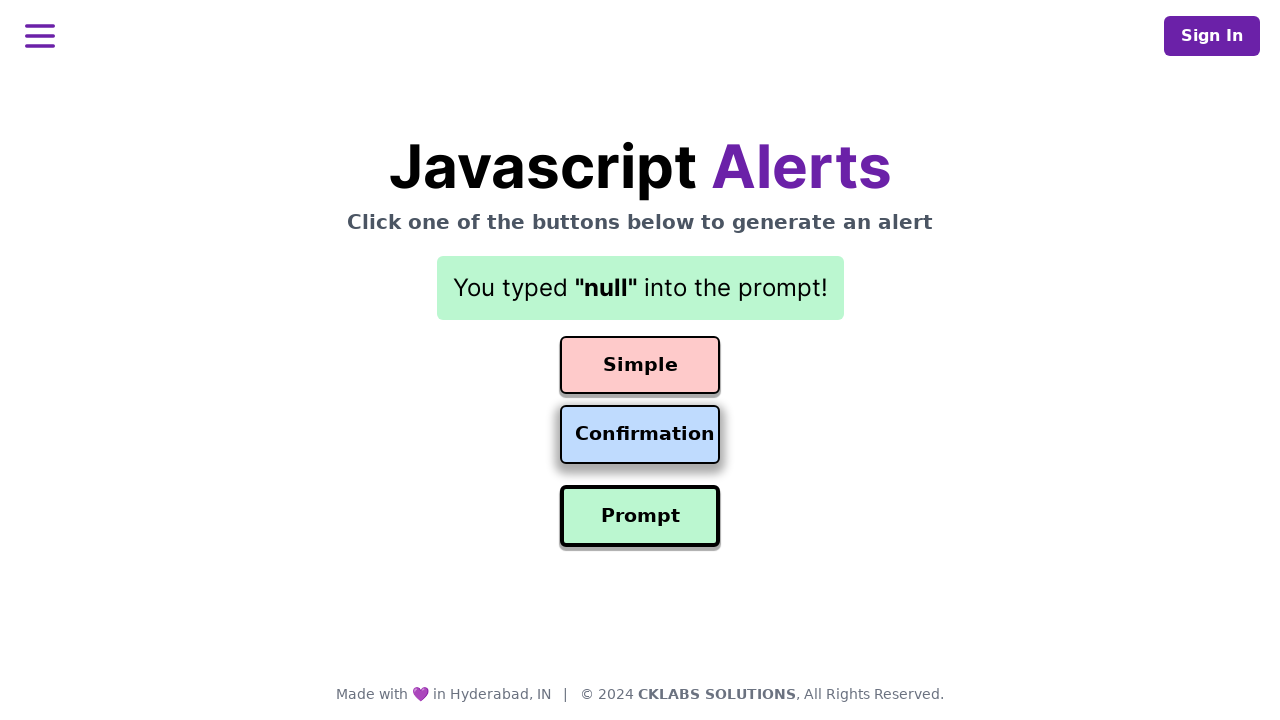

Retrieved result text: 'You typed "null" into the prompt!'
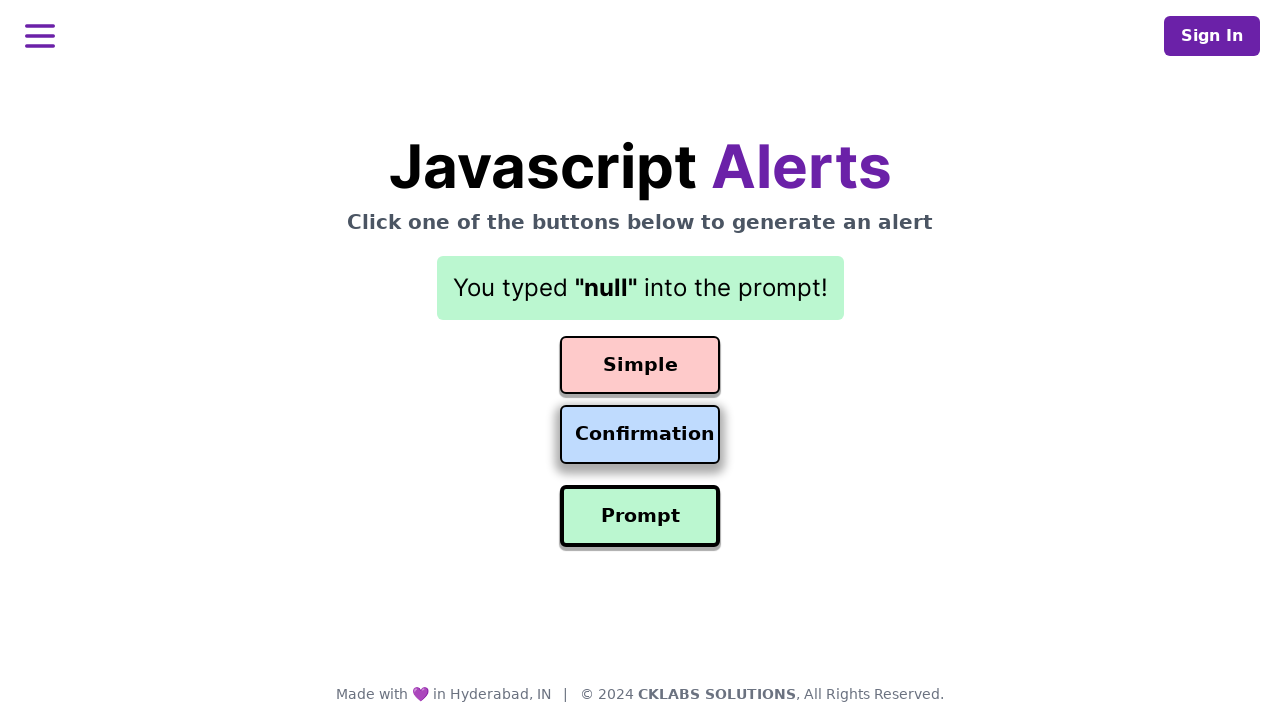

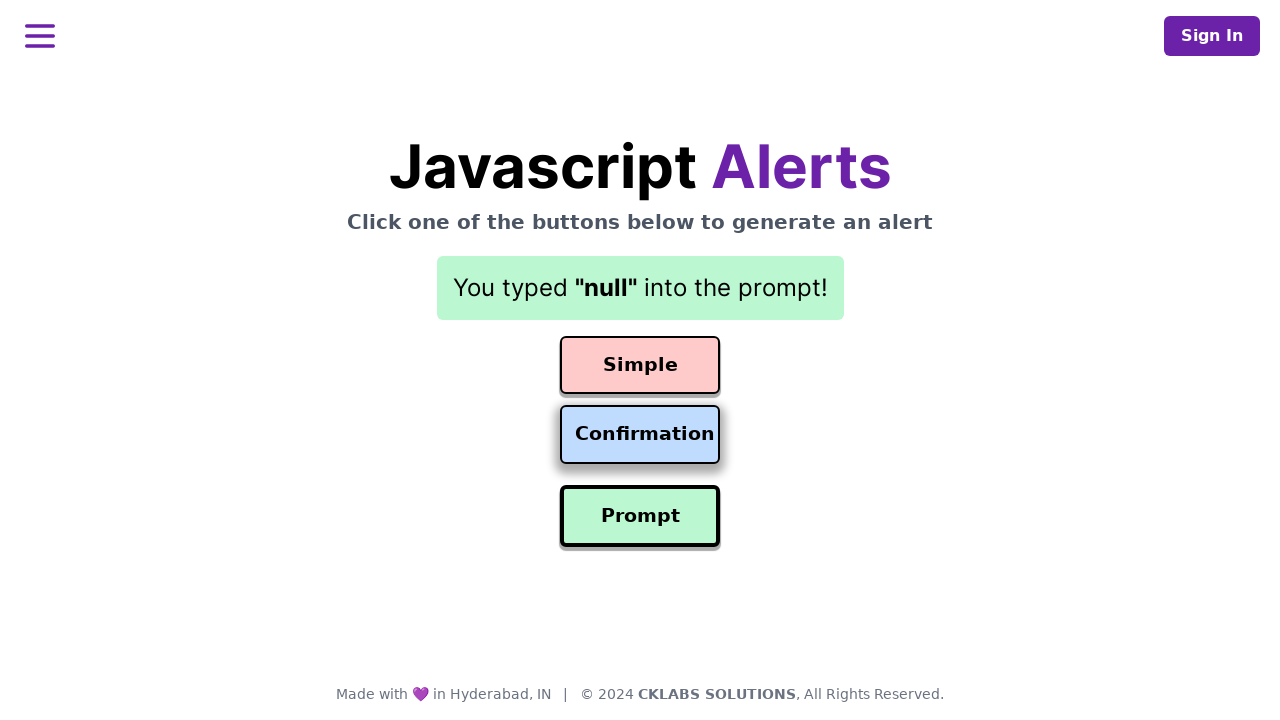